Tests YouTube search functionality by clicking the search box and typing a search query with a delay between keystrokes.

Starting URL: https://www.youtube.com/

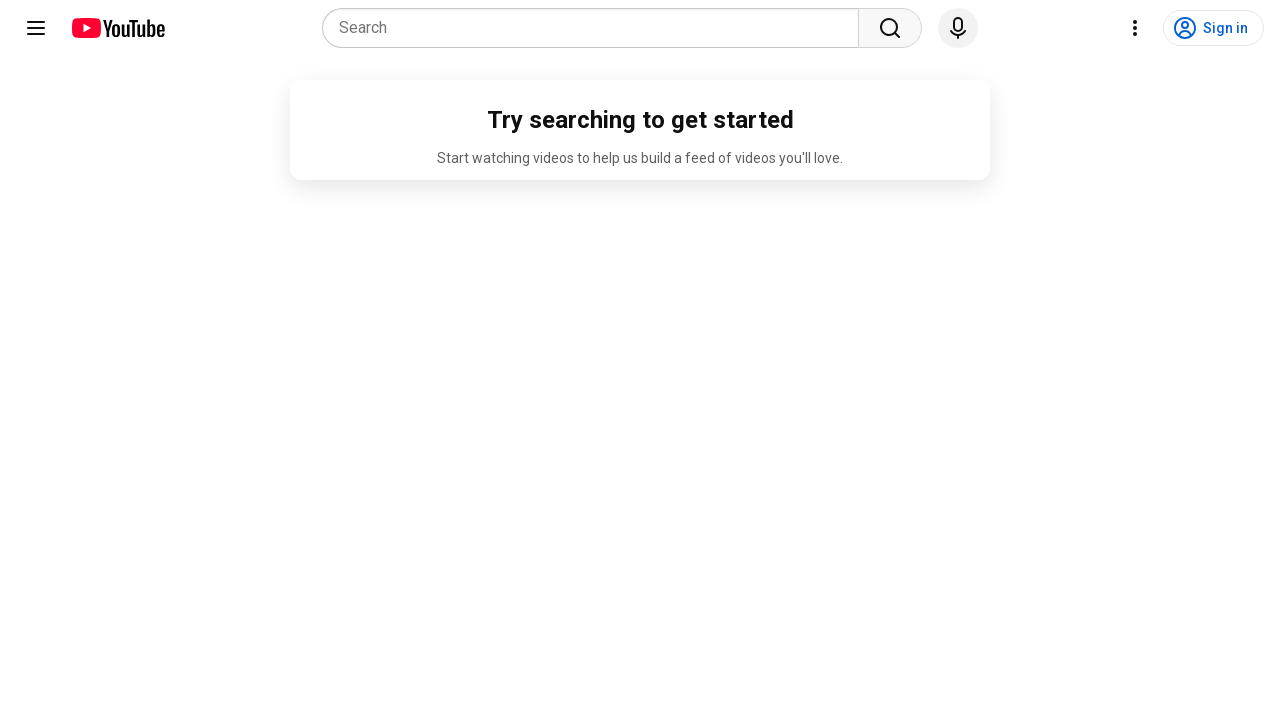

Clicked on YouTube search combobox at (596, 28) on internal:role=combobox[name="Search"i]
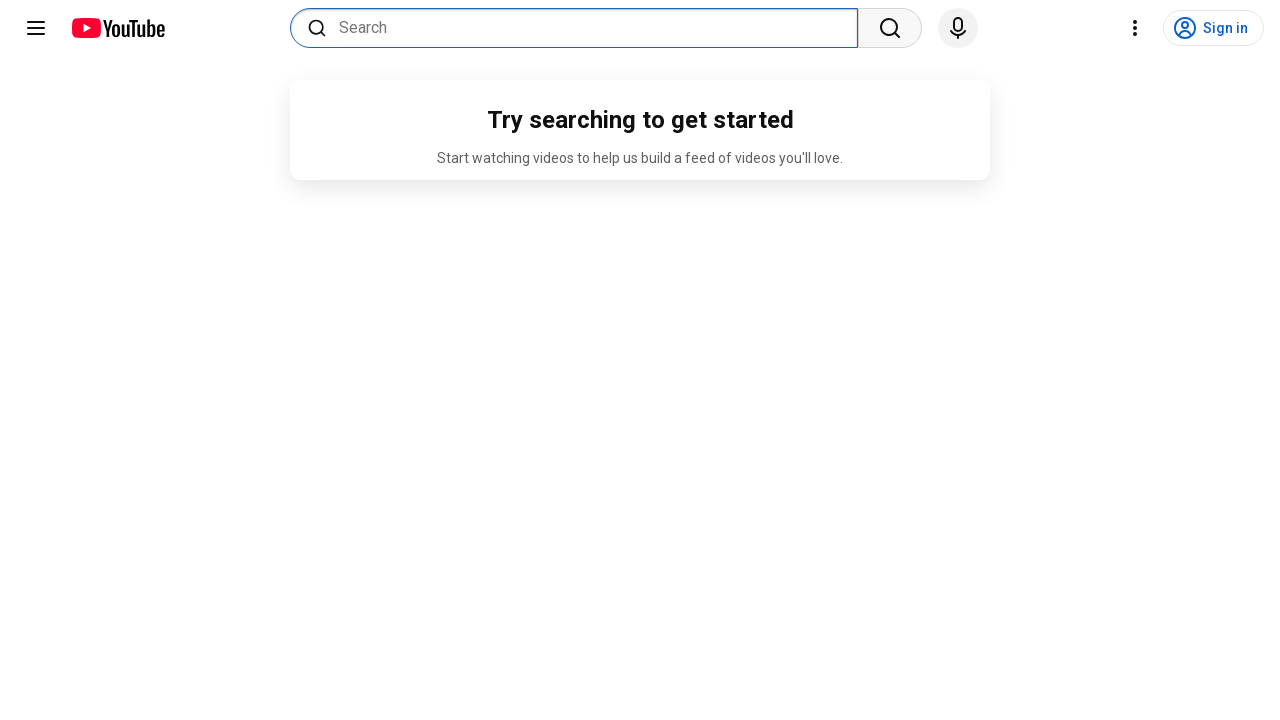

Typed search query 'bowser nintendo ceo' with 1000ms delay between keystrokes
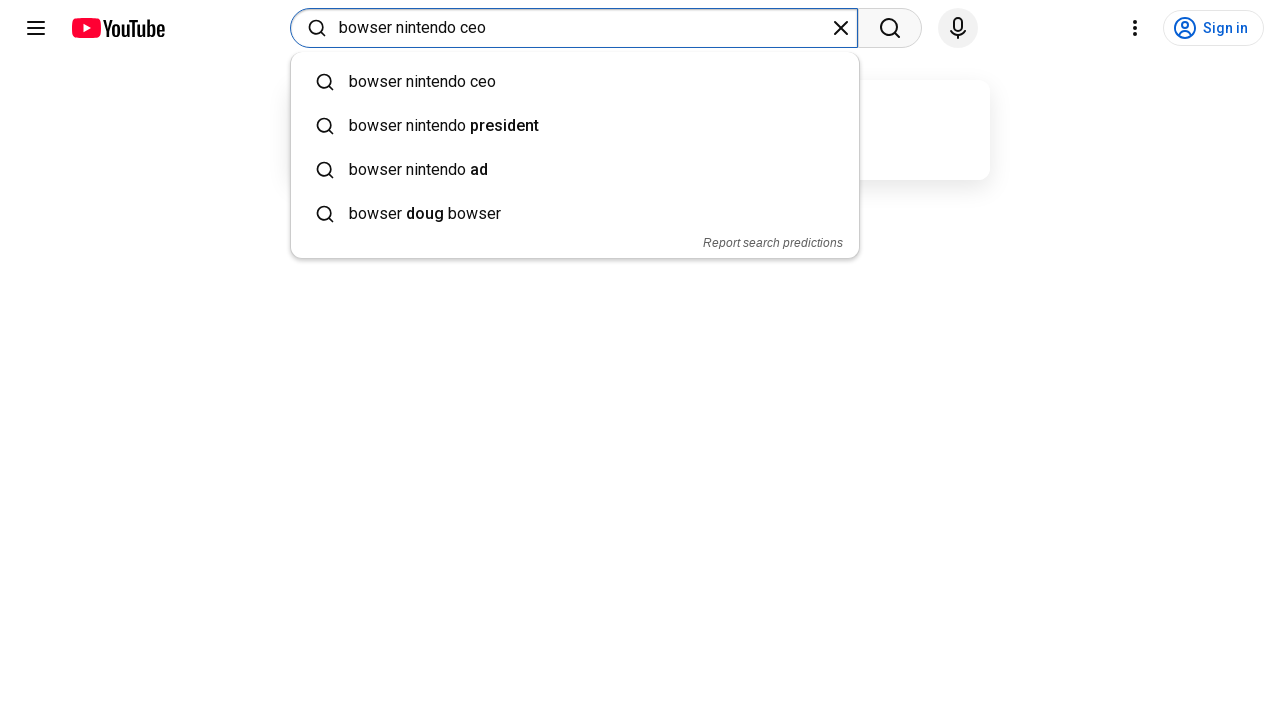

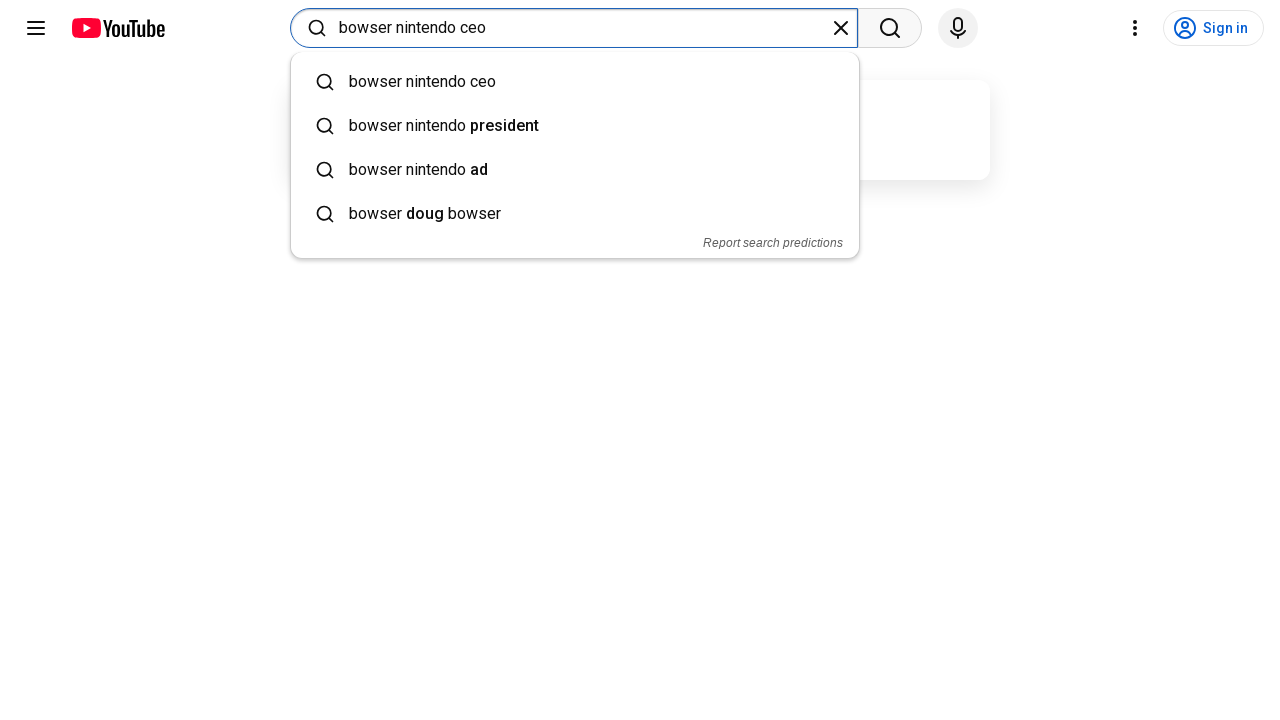